Tests adding 5 new rows to a table by clicking "Add New" button, filling in name, department, and phone fields, then clicking the Add button in the last row for each iteration.

Starting URL: https://www.tutorialrepublic.com/snippets/bootstrap/table-with-add-and-delete-row-feature.php

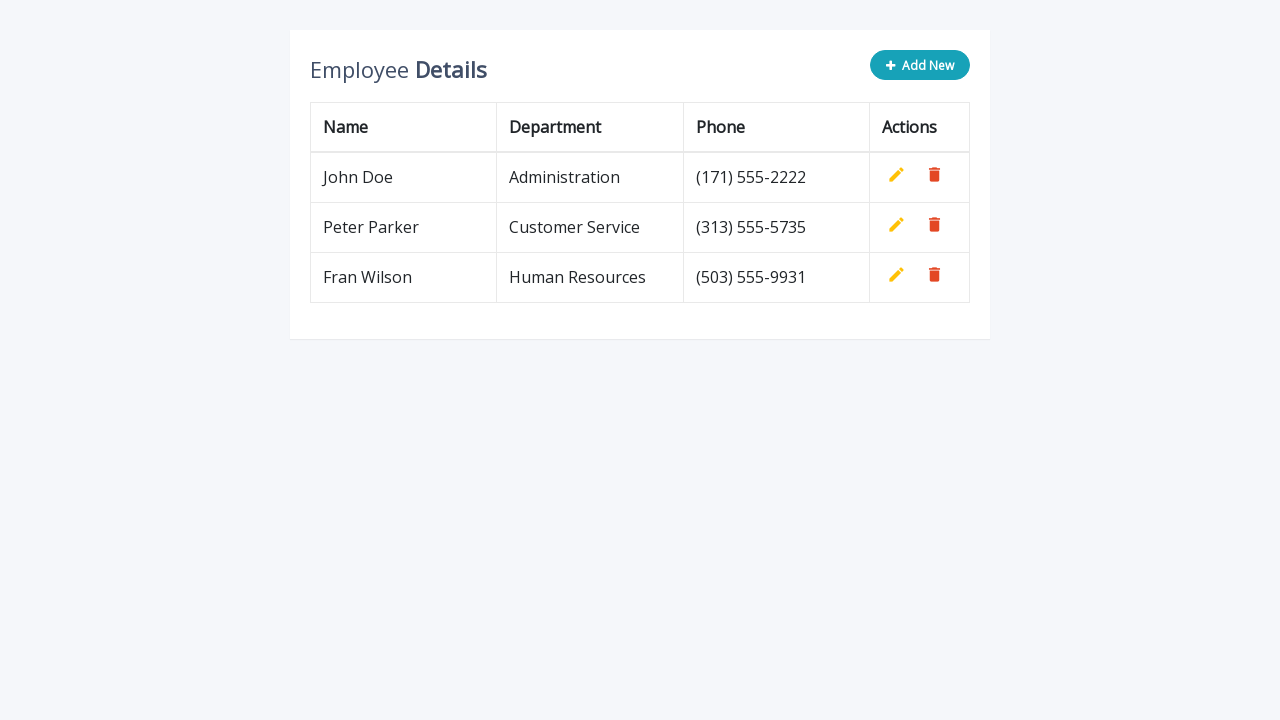

Waited 500ms for page to load
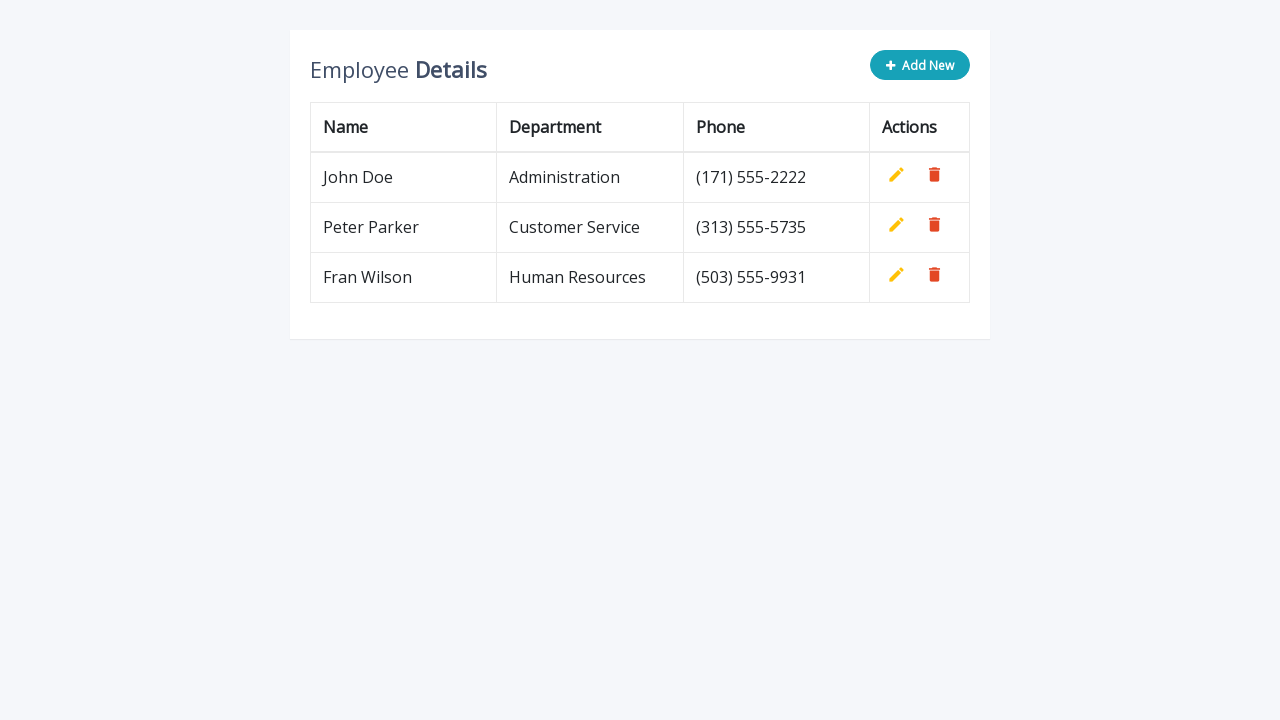

Clicked 'Add New' button (iteration 1) at (920, 65) on xpath=//*[contains(@class,'btn-info')]
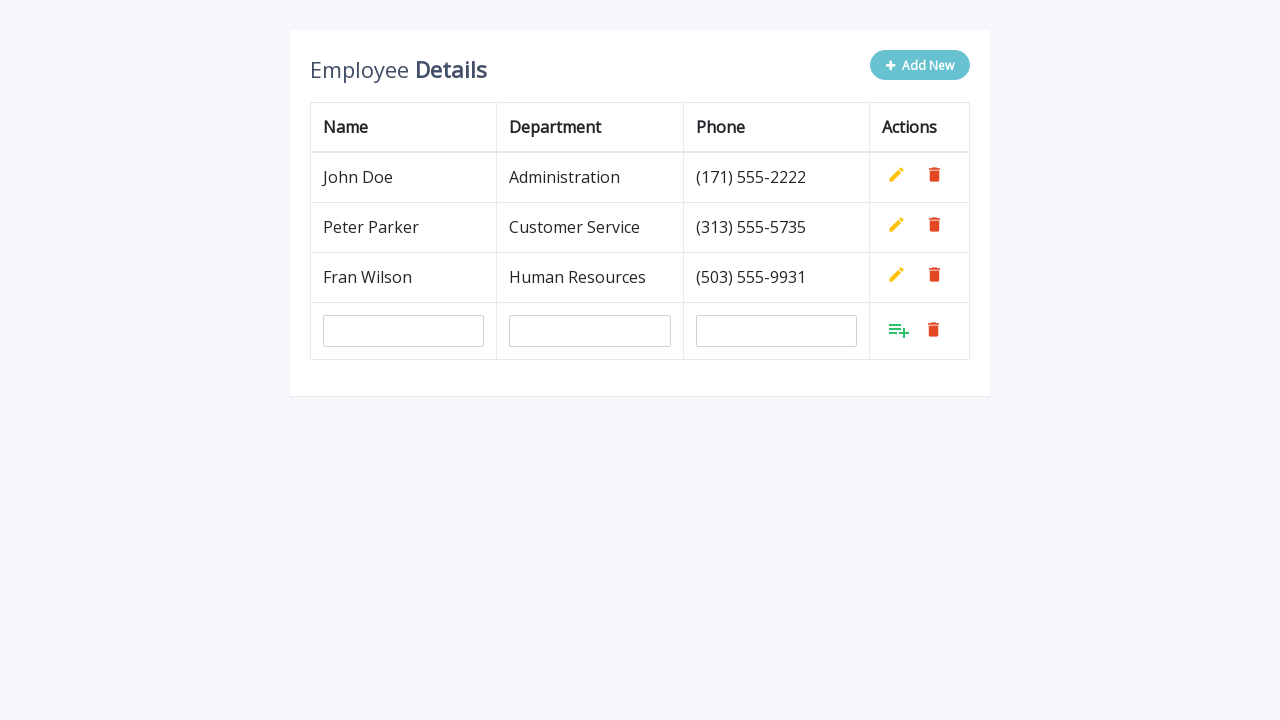

Filled name field with 'Maria Thompson' (iteration 1) on #name
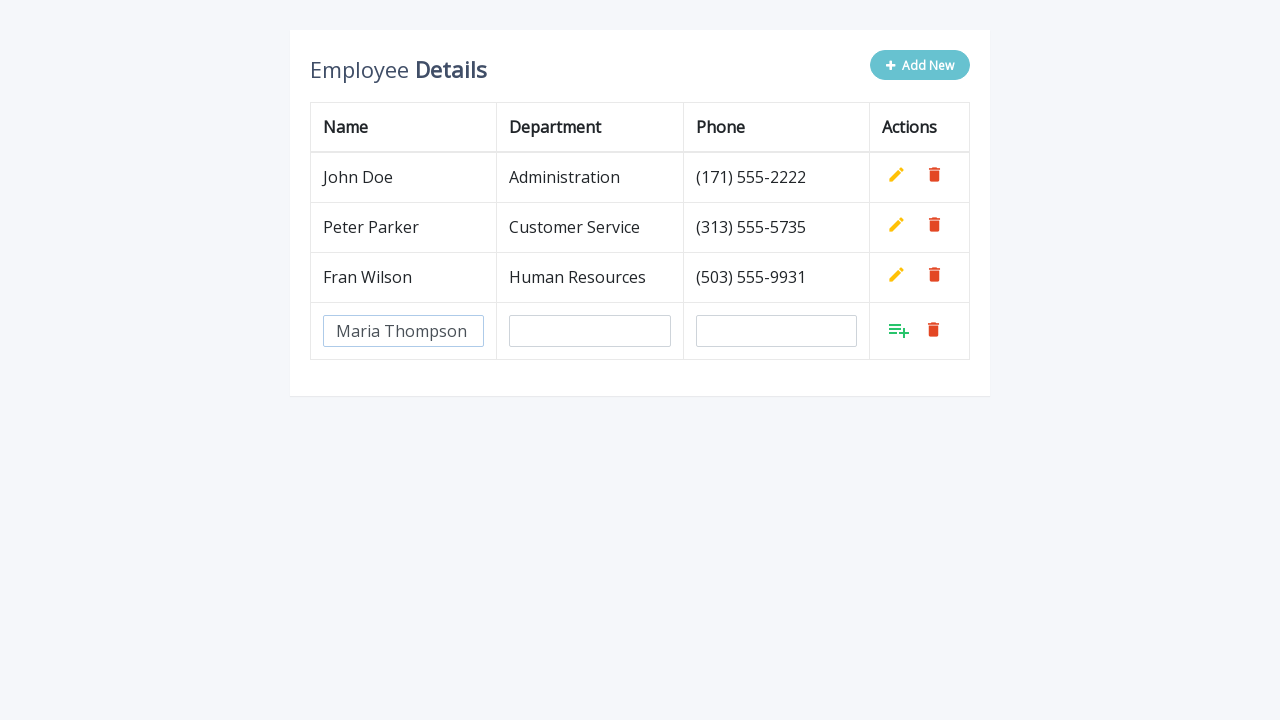

Filled department field with 'Engineering' (iteration 1) on #department
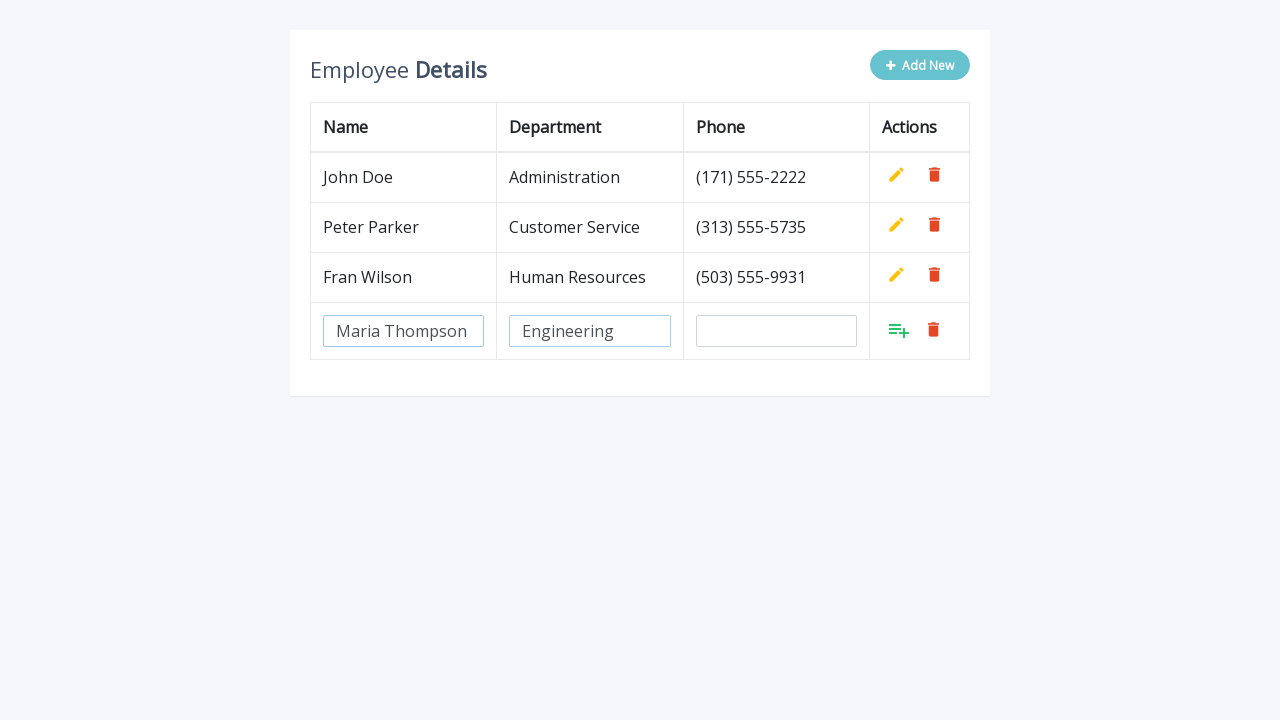

Filled phone field with '(555)987-6543' (iteration 1) on #phone
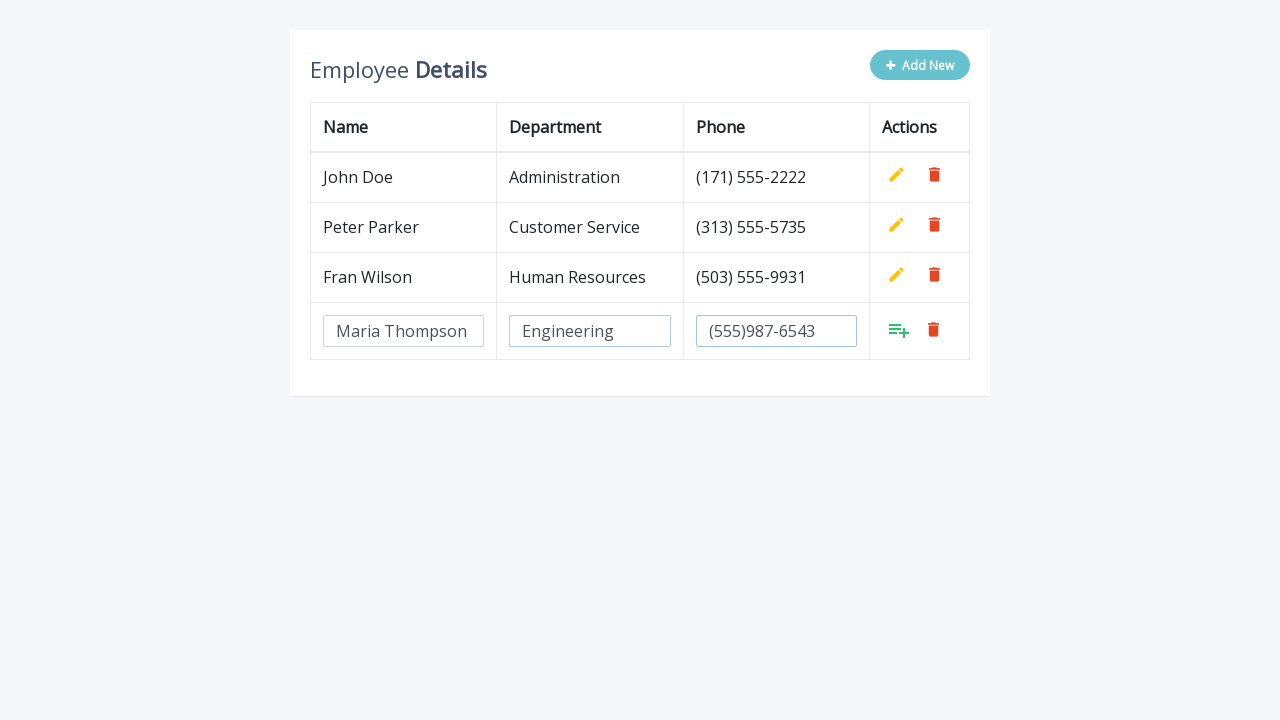

Clicked Add button to confirm new row (iteration 1) at (899, 330) on xpath=//tbody/tr[last()]/td[last()]/a
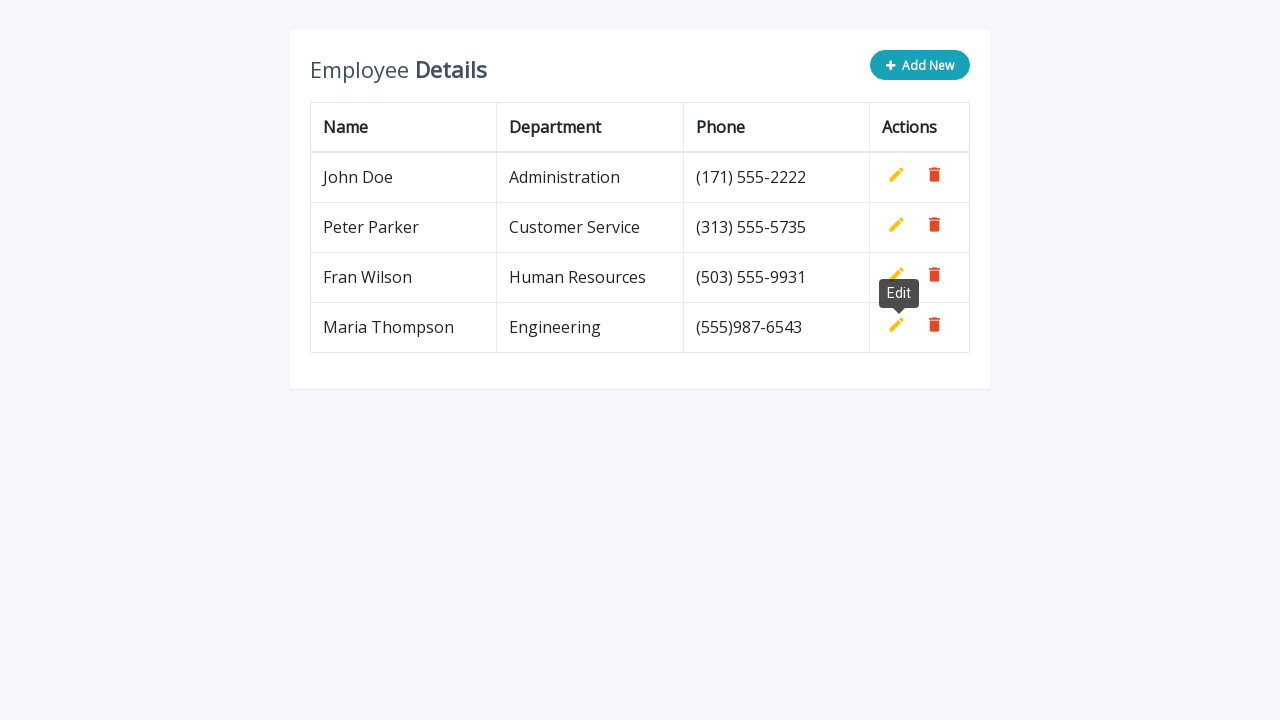

Waited 500ms between iterations (after iteration 1)
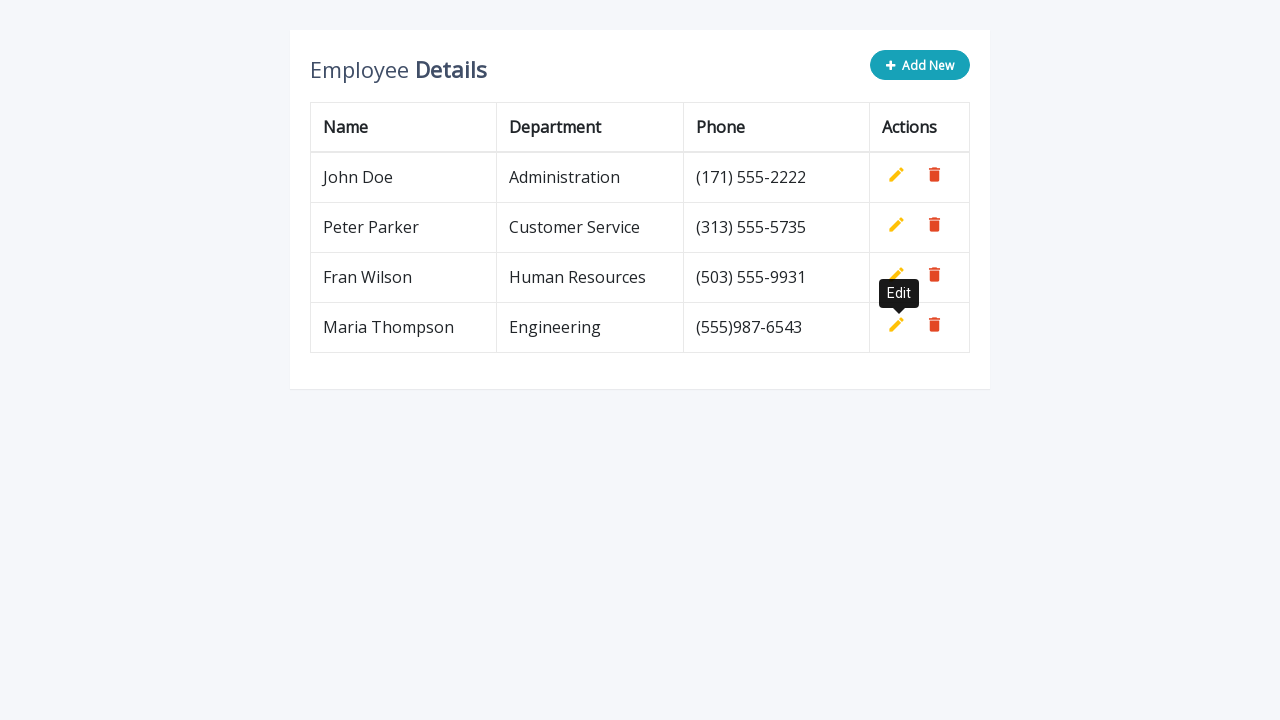

Clicked 'Add New' button (iteration 2) at (920, 65) on xpath=//*[contains(@class,'btn-info')]
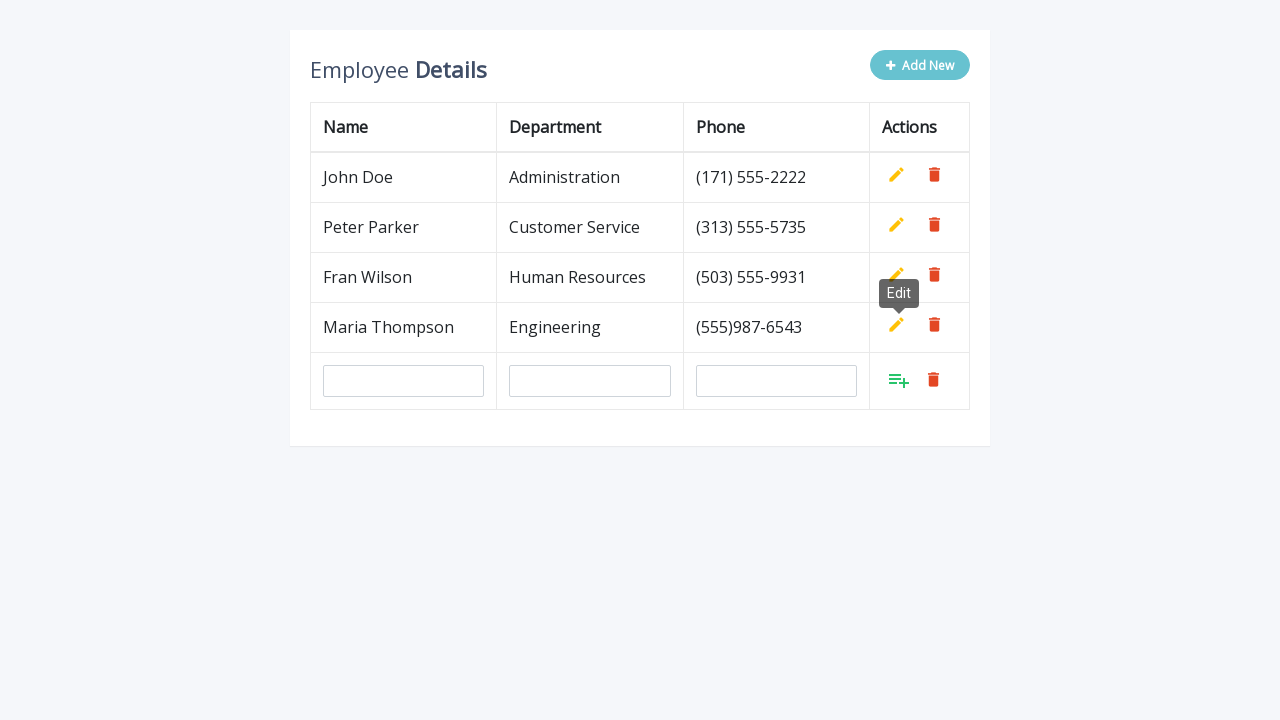

Filled name field with 'Maria Thompson' (iteration 2) on #name
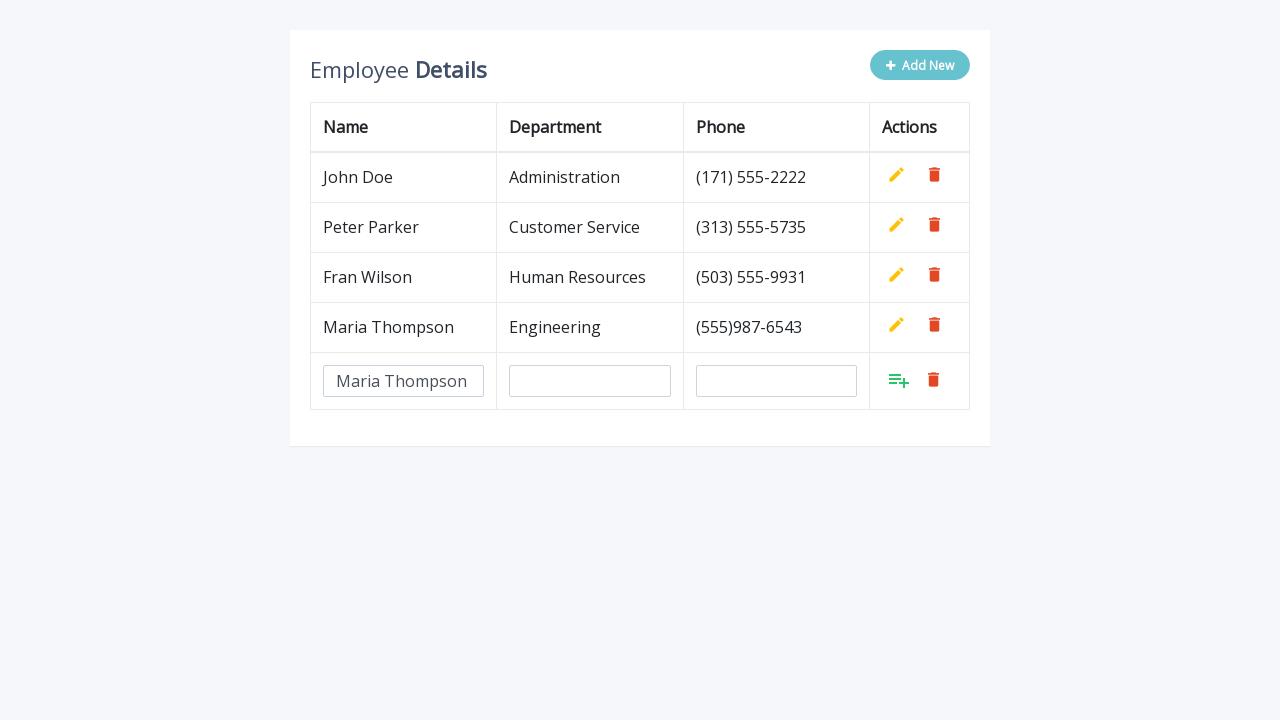

Filled department field with 'Engineering' (iteration 2) on #department
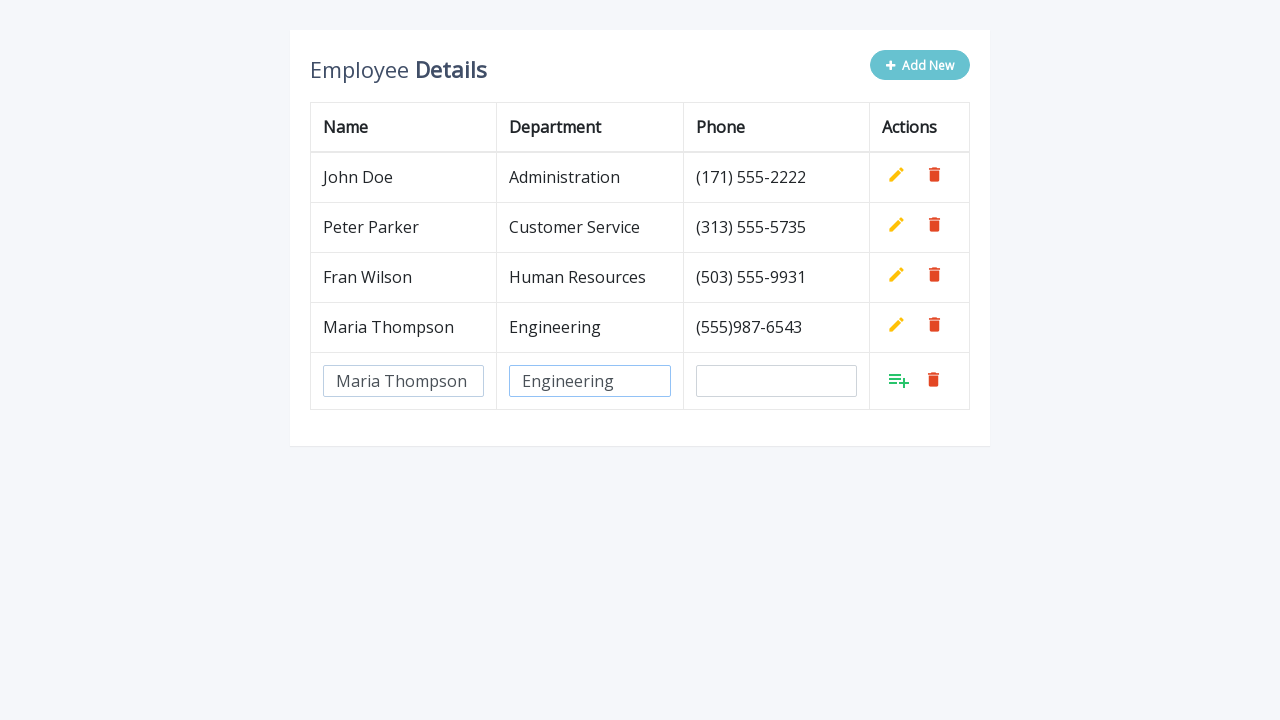

Filled phone field with '(555)987-6543' (iteration 2) on #phone
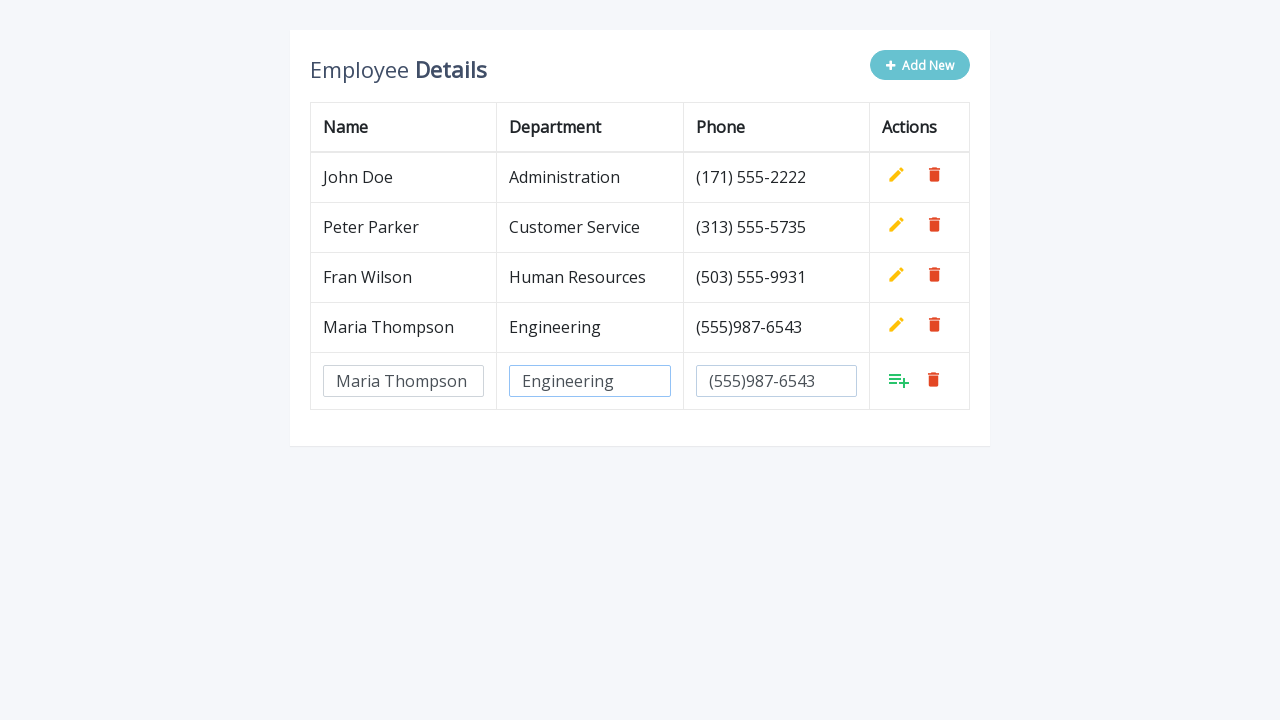

Clicked Add button to confirm new row (iteration 2) at (899, 380) on xpath=//tbody/tr[last()]/td[last()]/a
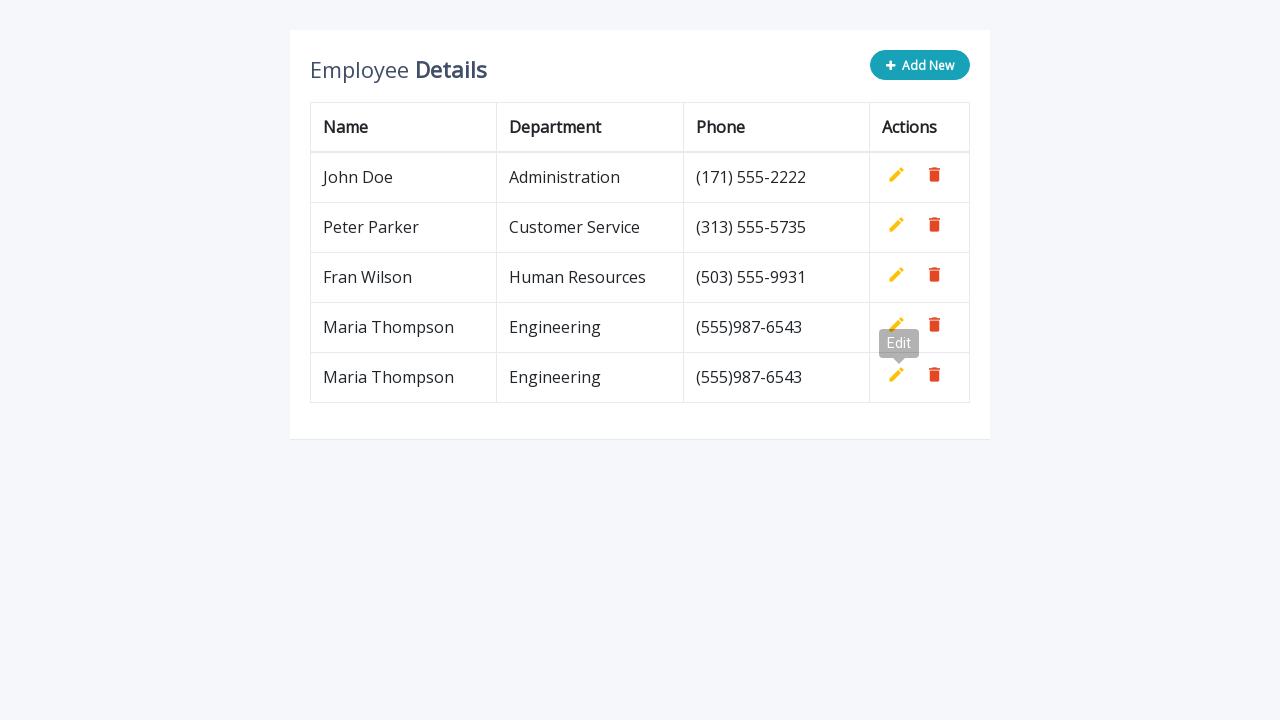

Waited 500ms between iterations (after iteration 2)
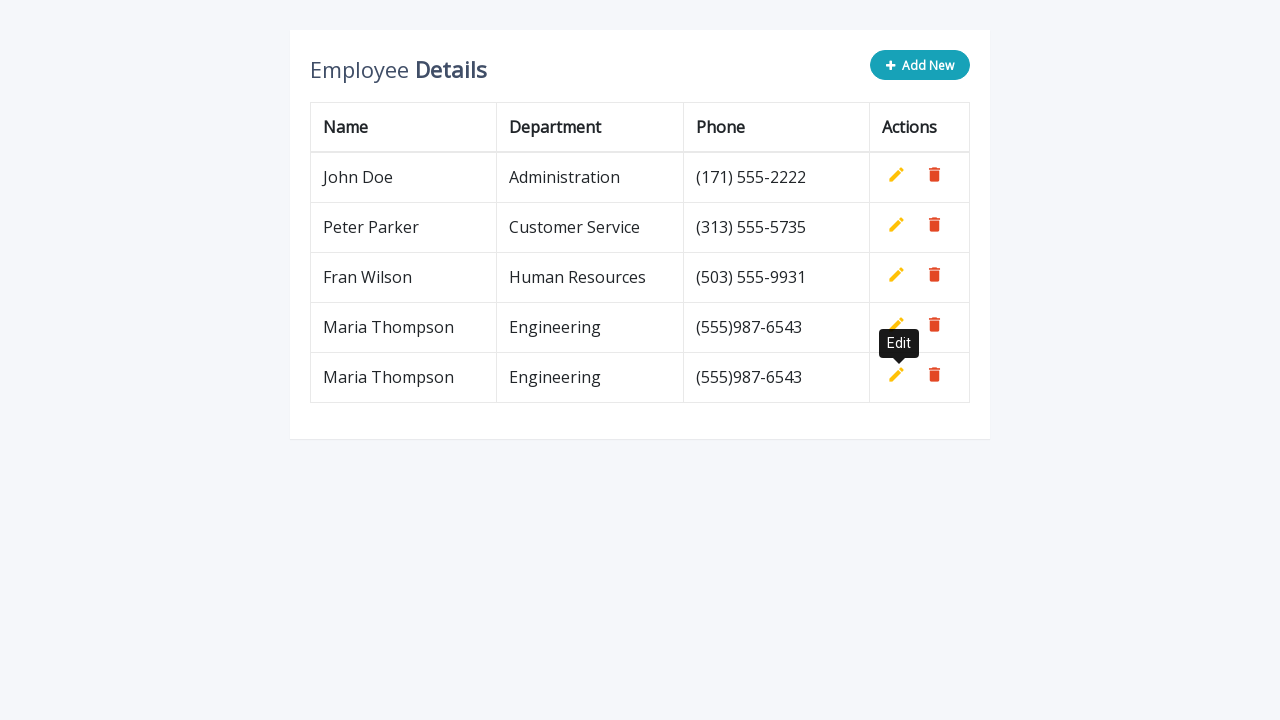

Clicked 'Add New' button (iteration 3) at (920, 65) on xpath=//*[contains(@class,'btn-info')]
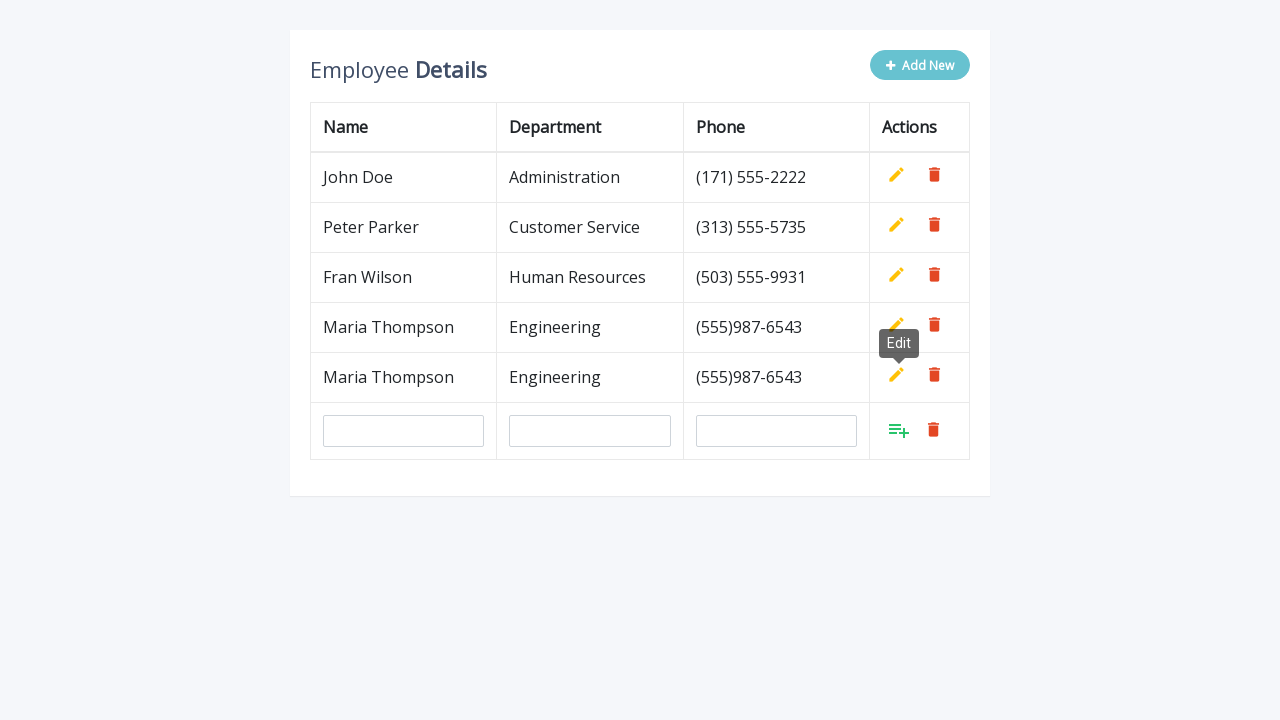

Filled name field with 'Maria Thompson' (iteration 3) on #name
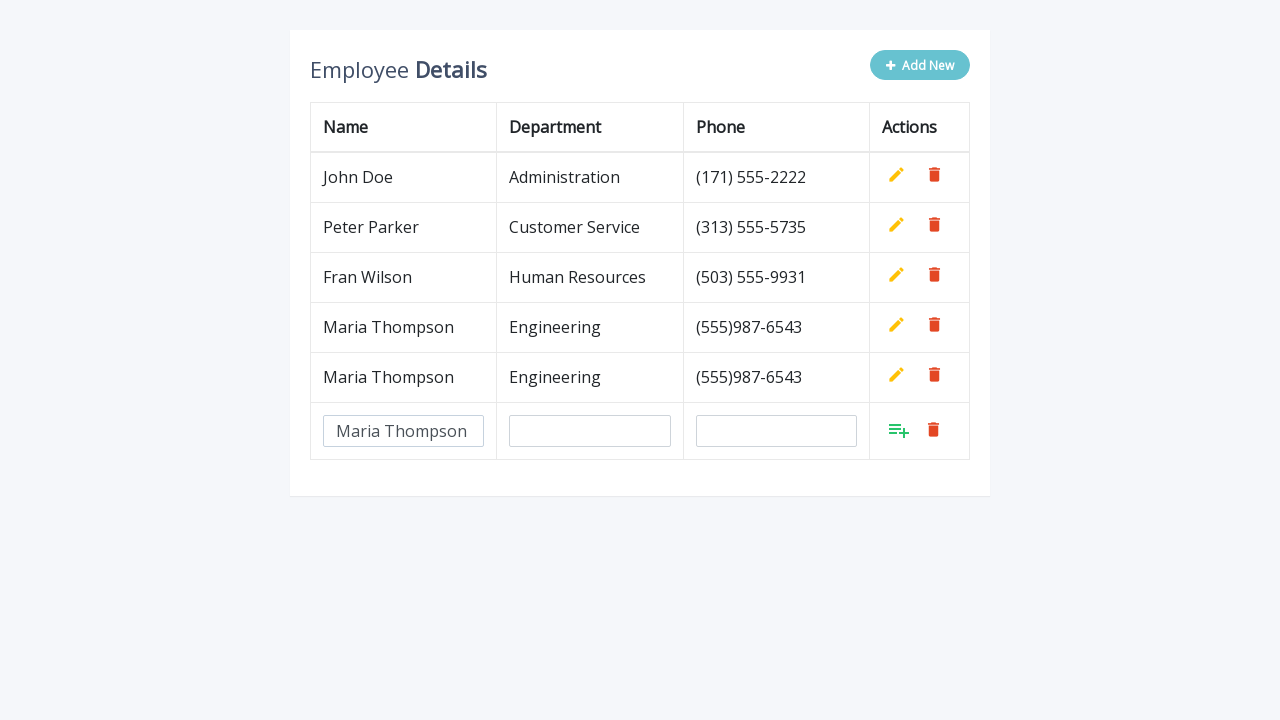

Filled department field with 'Engineering' (iteration 3) on #department
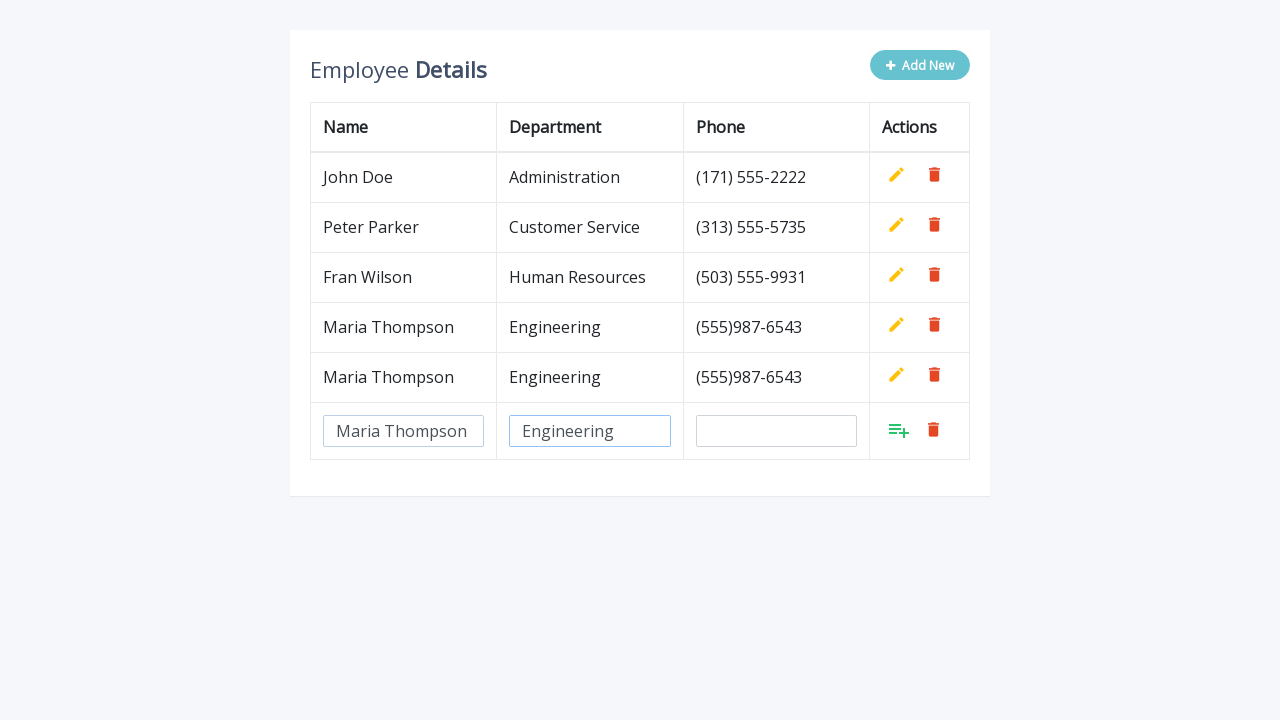

Filled phone field with '(555)987-6543' (iteration 3) on #phone
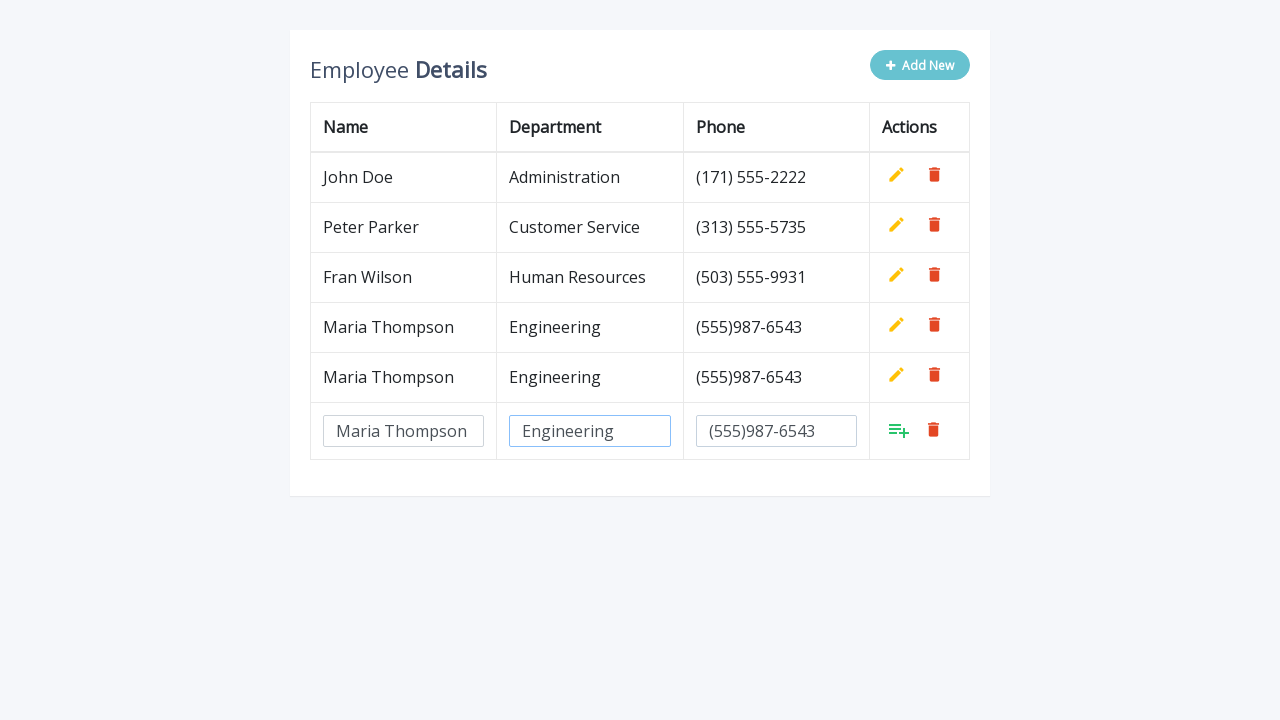

Clicked Add button to confirm new row (iteration 3) at (899, 430) on xpath=//tbody/tr[last()]/td[last()]/a
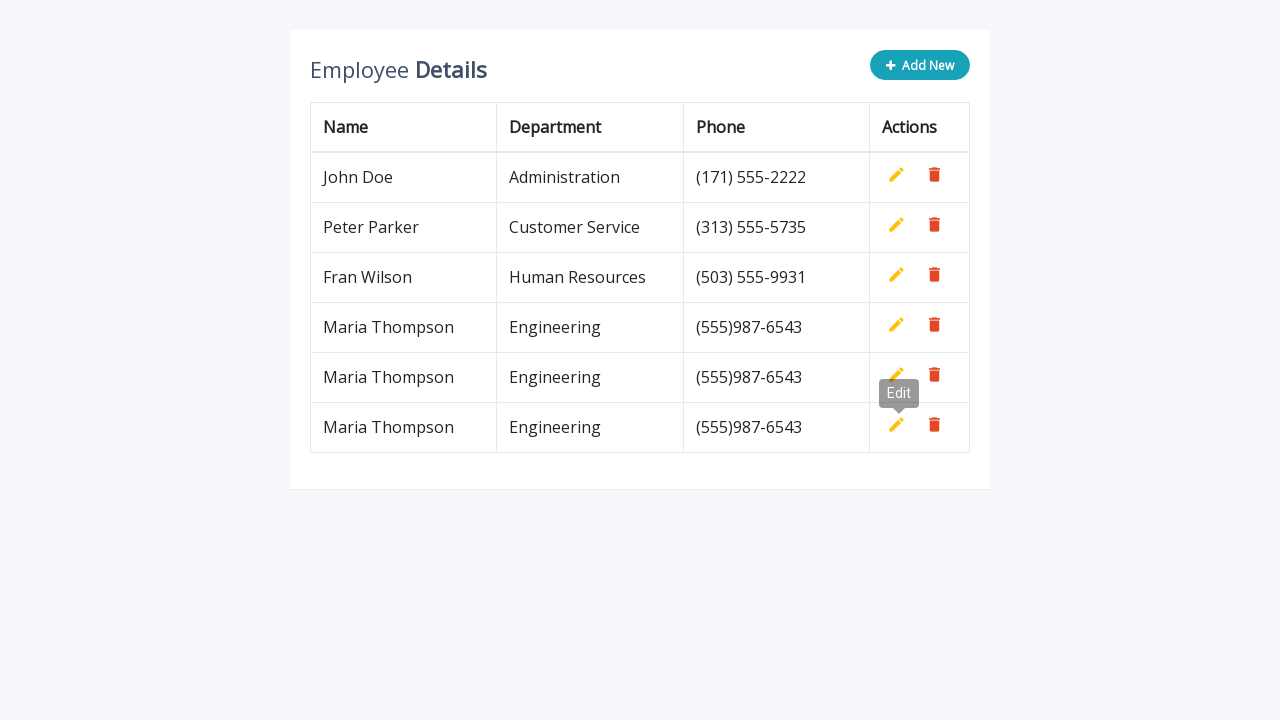

Waited 500ms between iterations (after iteration 3)
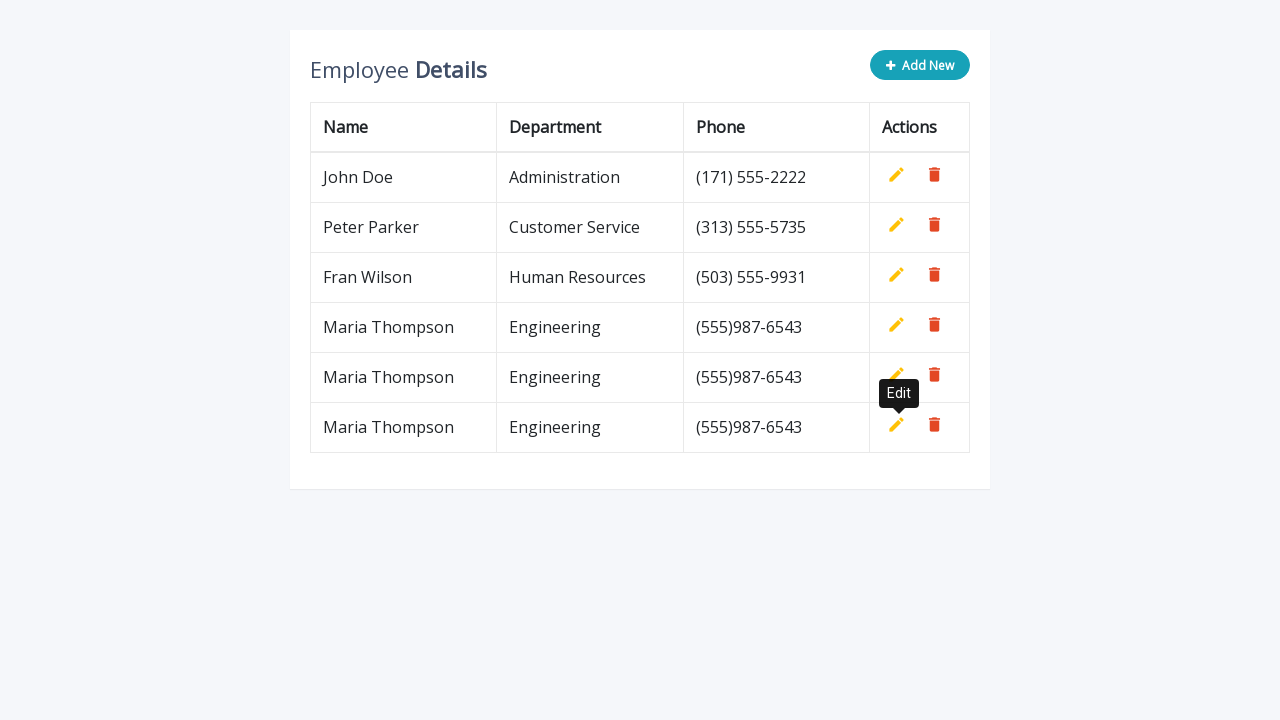

Clicked 'Add New' button (iteration 4) at (920, 65) on xpath=//*[contains(@class,'btn-info')]
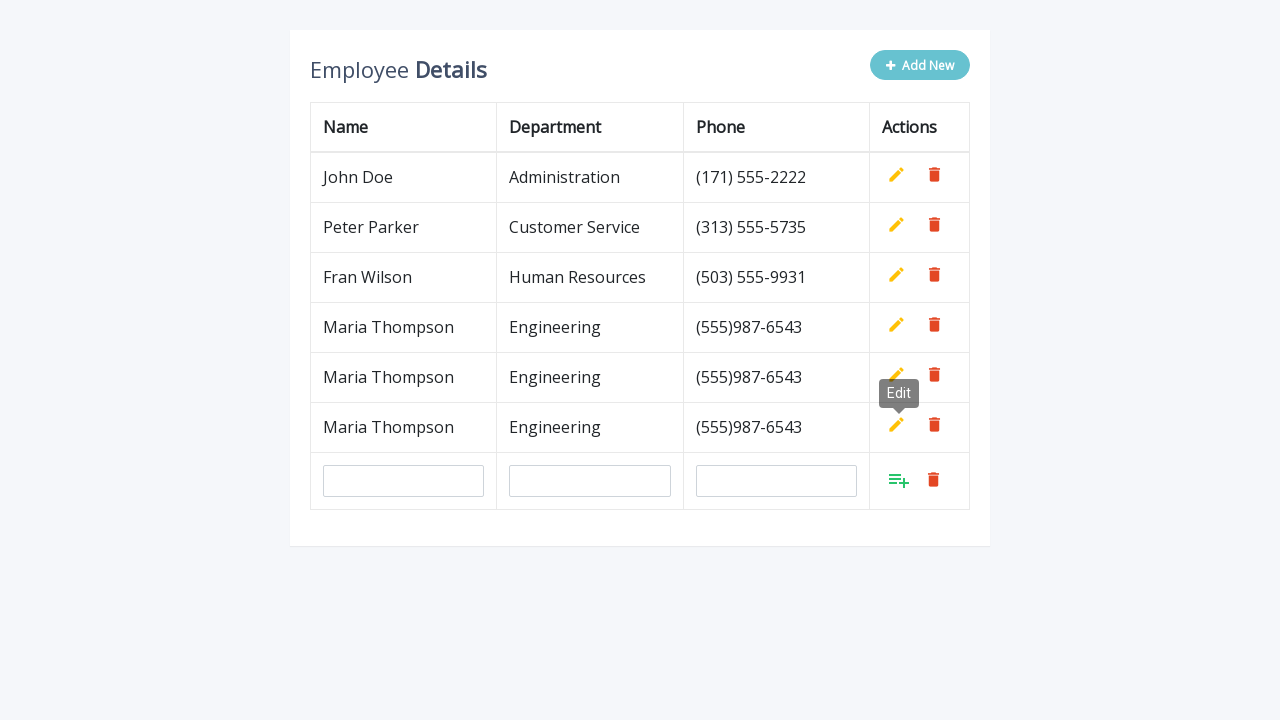

Filled name field with 'Maria Thompson' (iteration 4) on #name
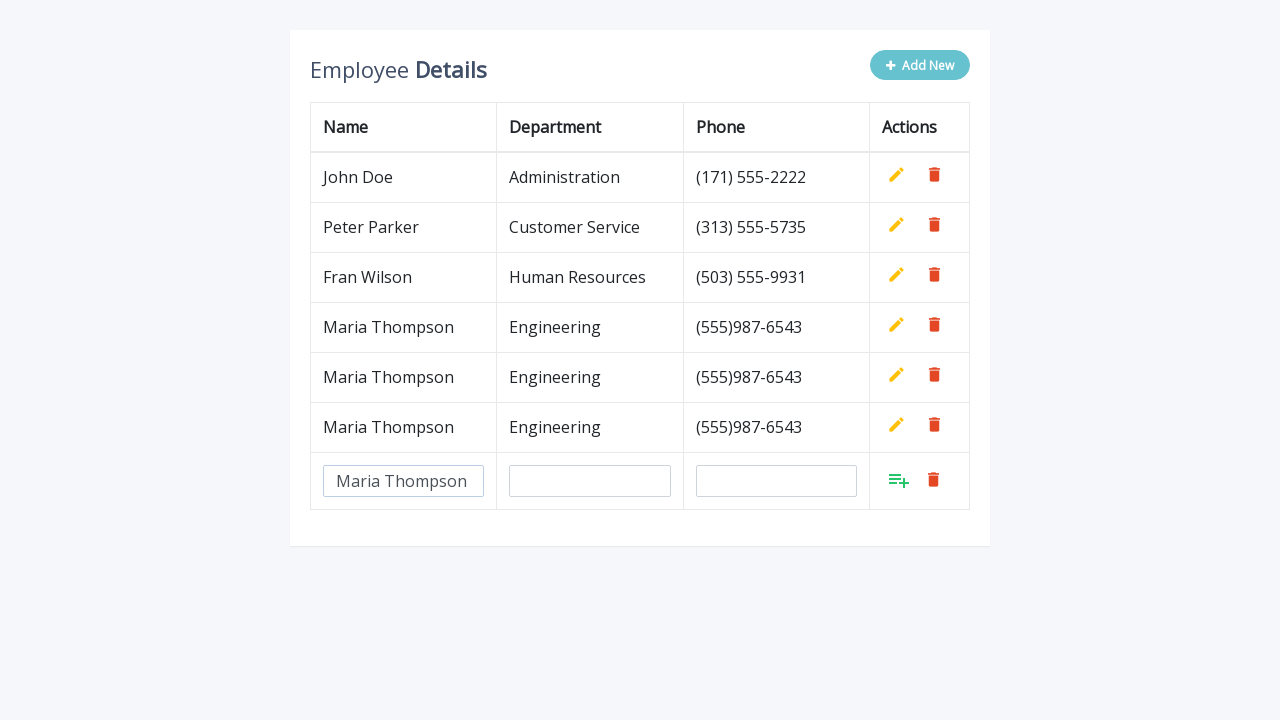

Filled department field with 'Engineering' (iteration 4) on #department
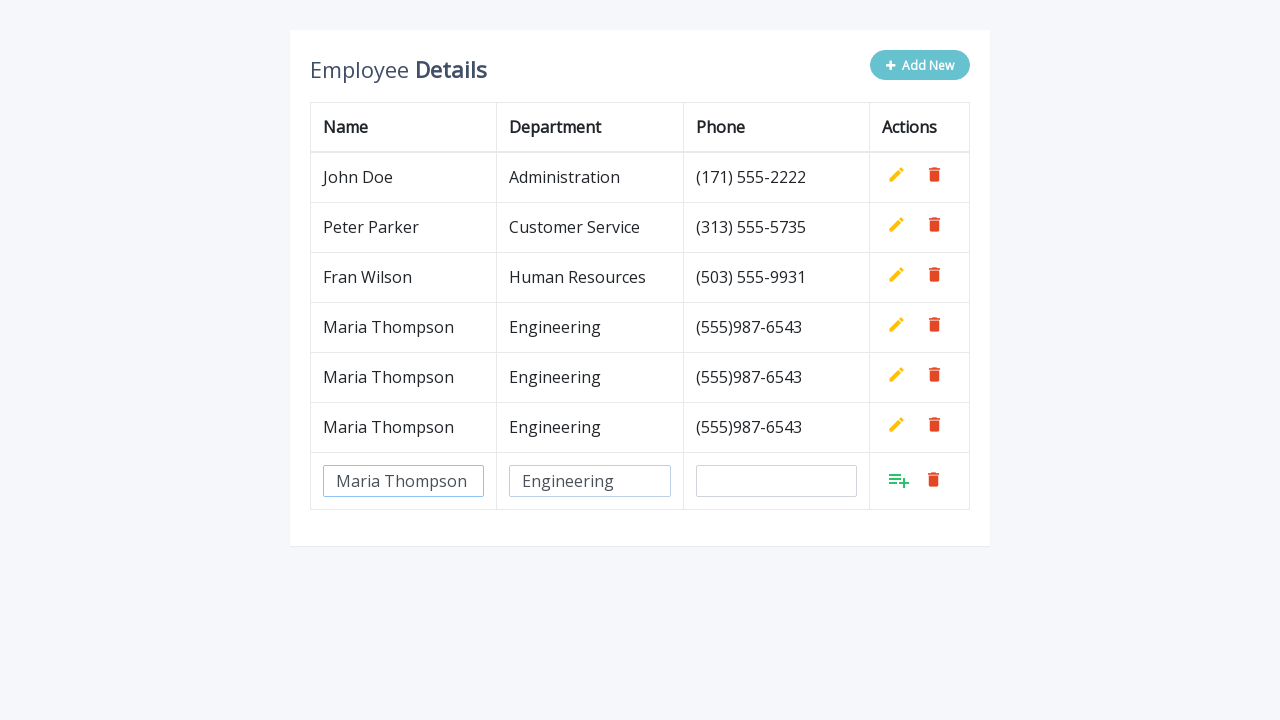

Filled phone field with '(555)987-6543' (iteration 4) on #phone
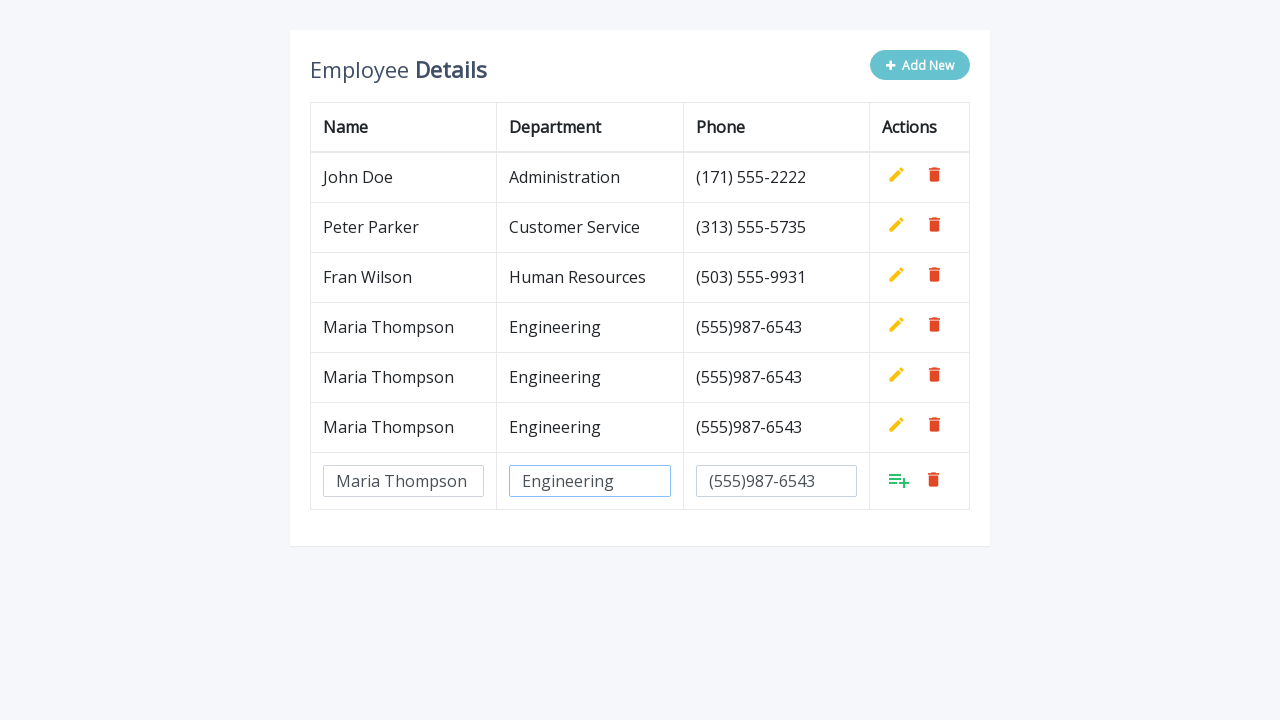

Clicked Add button to confirm new row (iteration 4) at (899, 480) on xpath=//tbody/tr[last()]/td[last()]/a
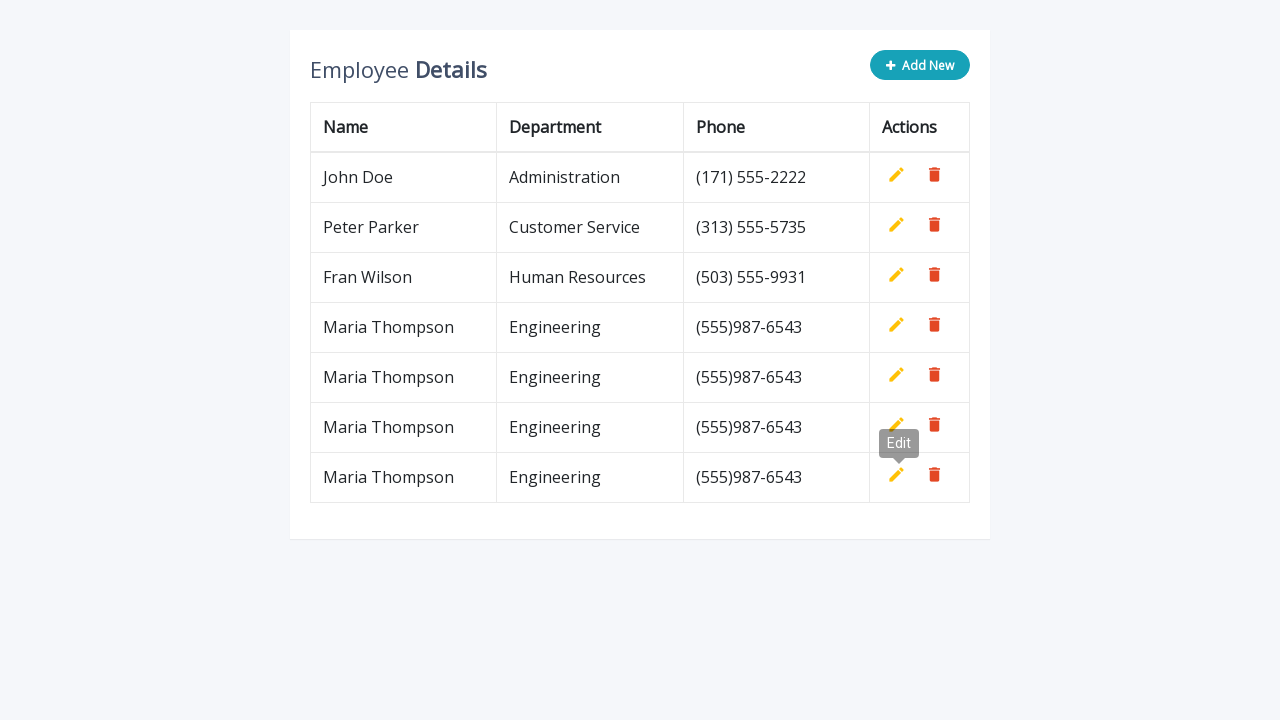

Waited 500ms between iterations (after iteration 4)
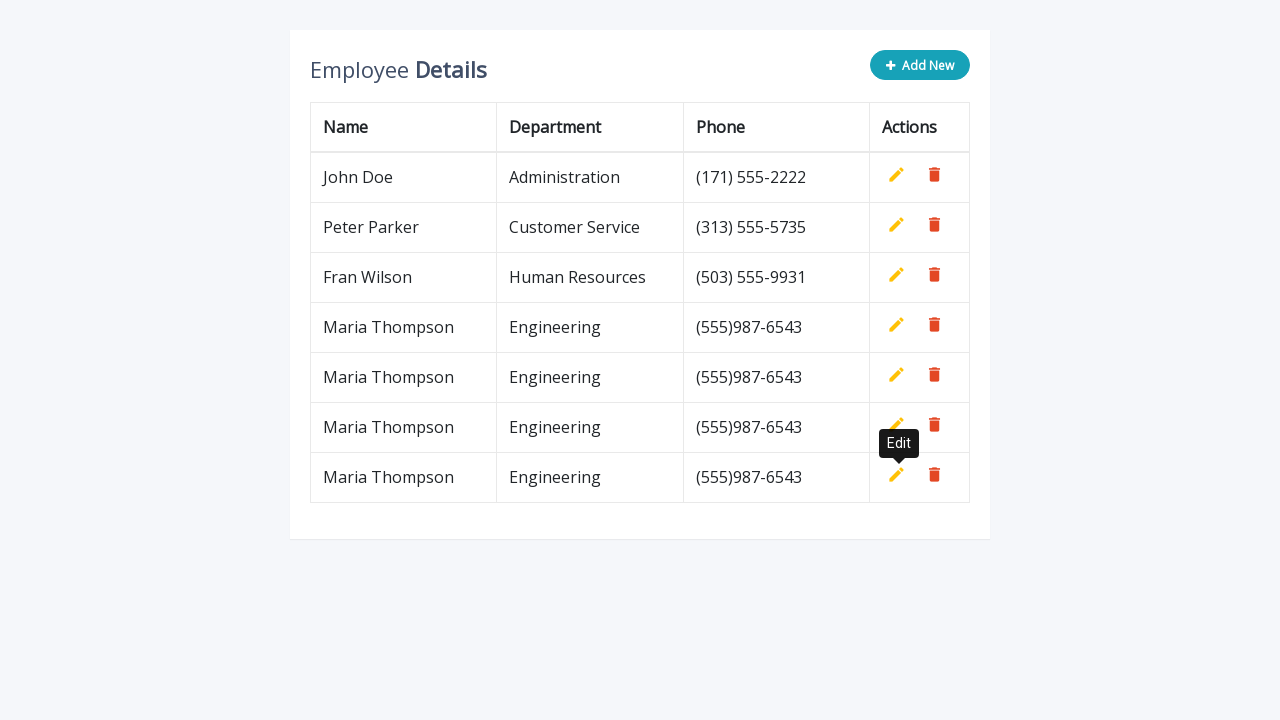

Clicked 'Add New' button (iteration 5) at (920, 65) on xpath=//*[contains(@class,'btn-info')]
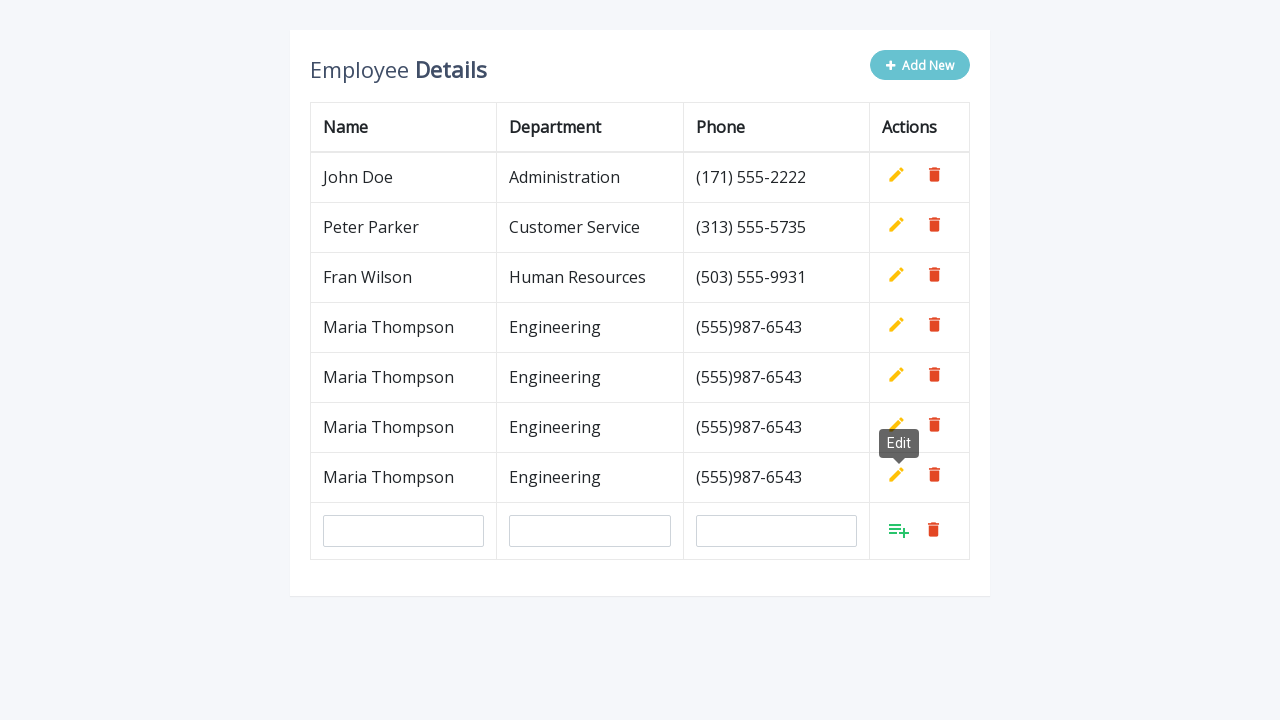

Filled name field with 'Maria Thompson' (iteration 5) on #name
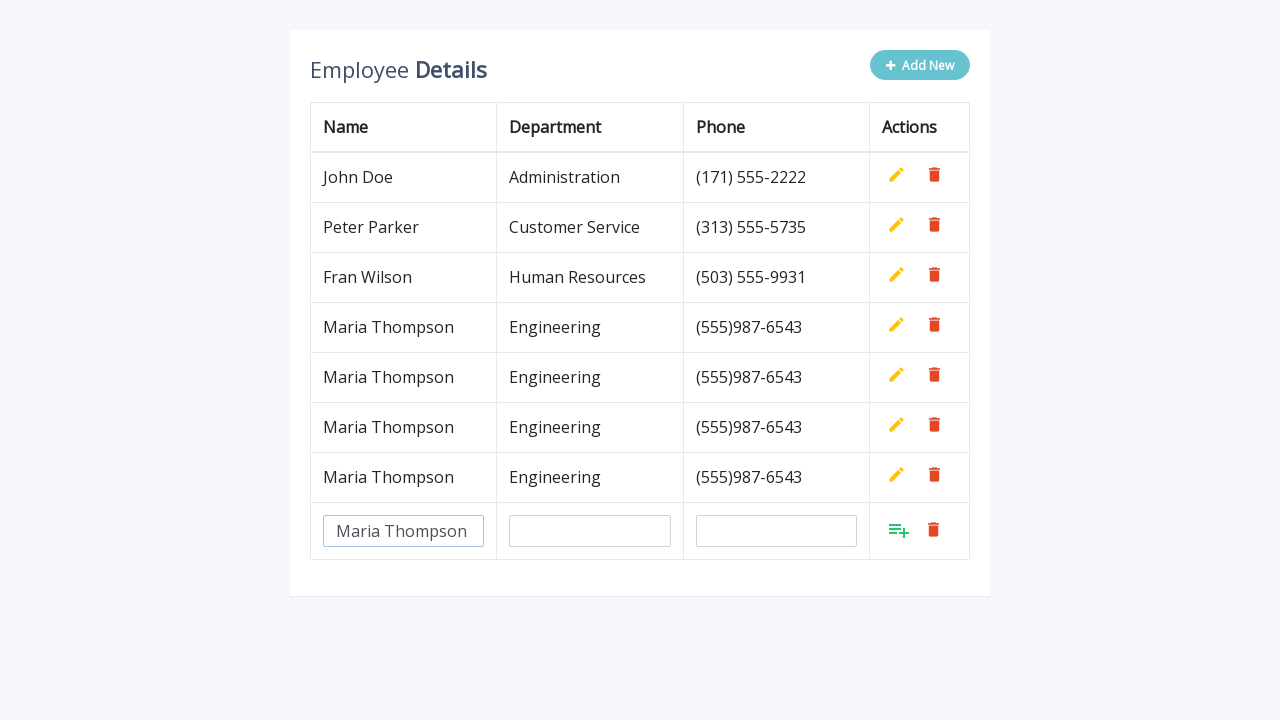

Filled department field with 'Engineering' (iteration 5) on #department
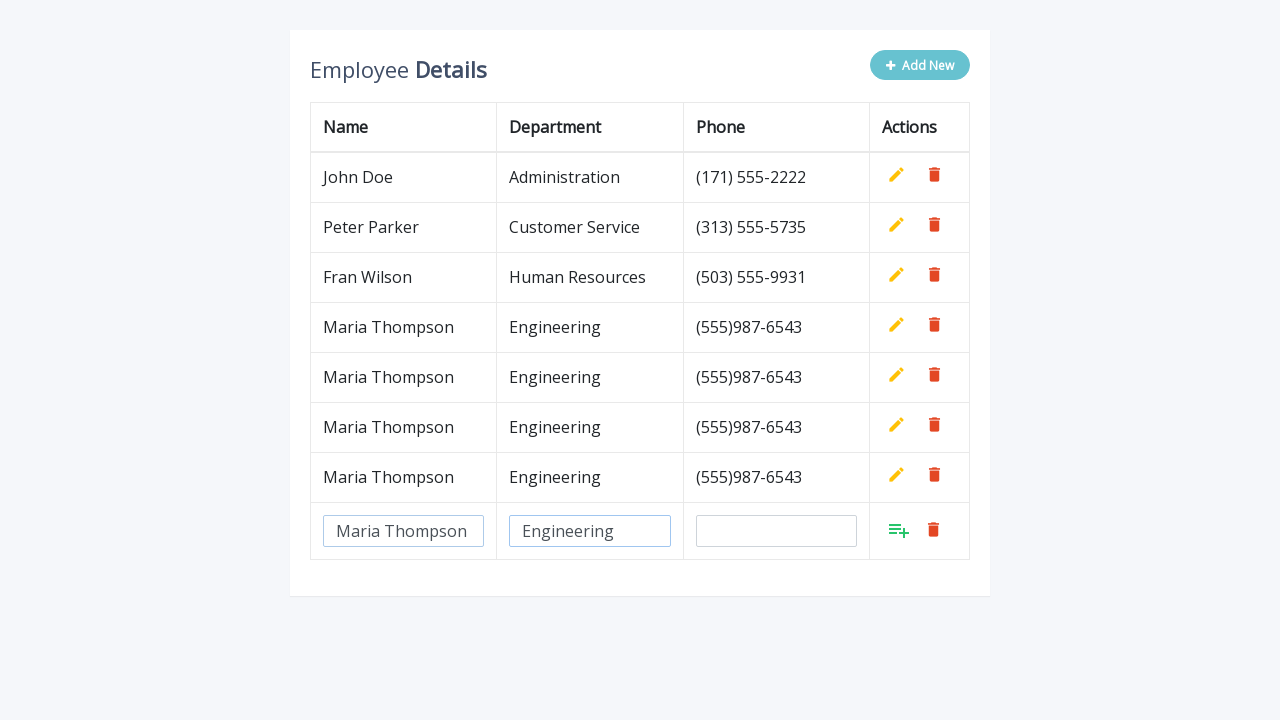

Filled phone field with '(555)987-6543' (iteration 5) on #phone
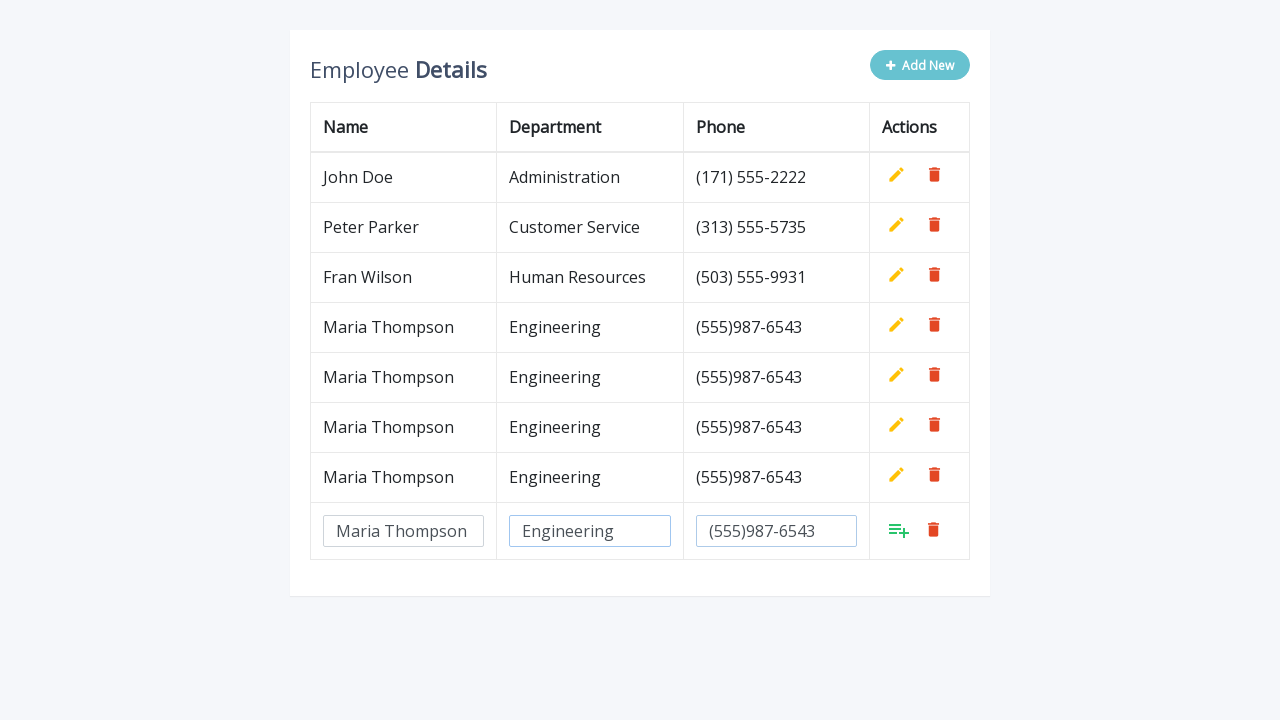

Clicked Add button to confirm new row (iteration 5) at (899, 530) on xpath=//tbody/tr[last()]/td[last()]/a
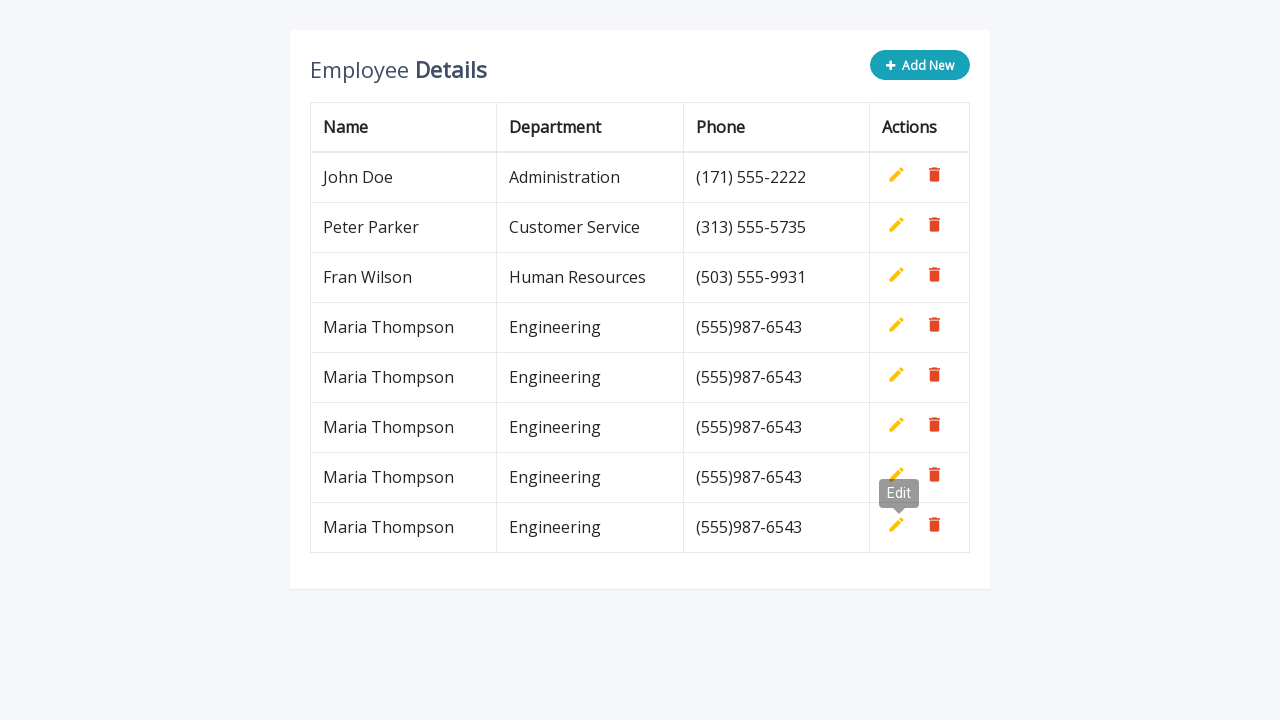

Waited 500ms between iterations (after iteration 5)
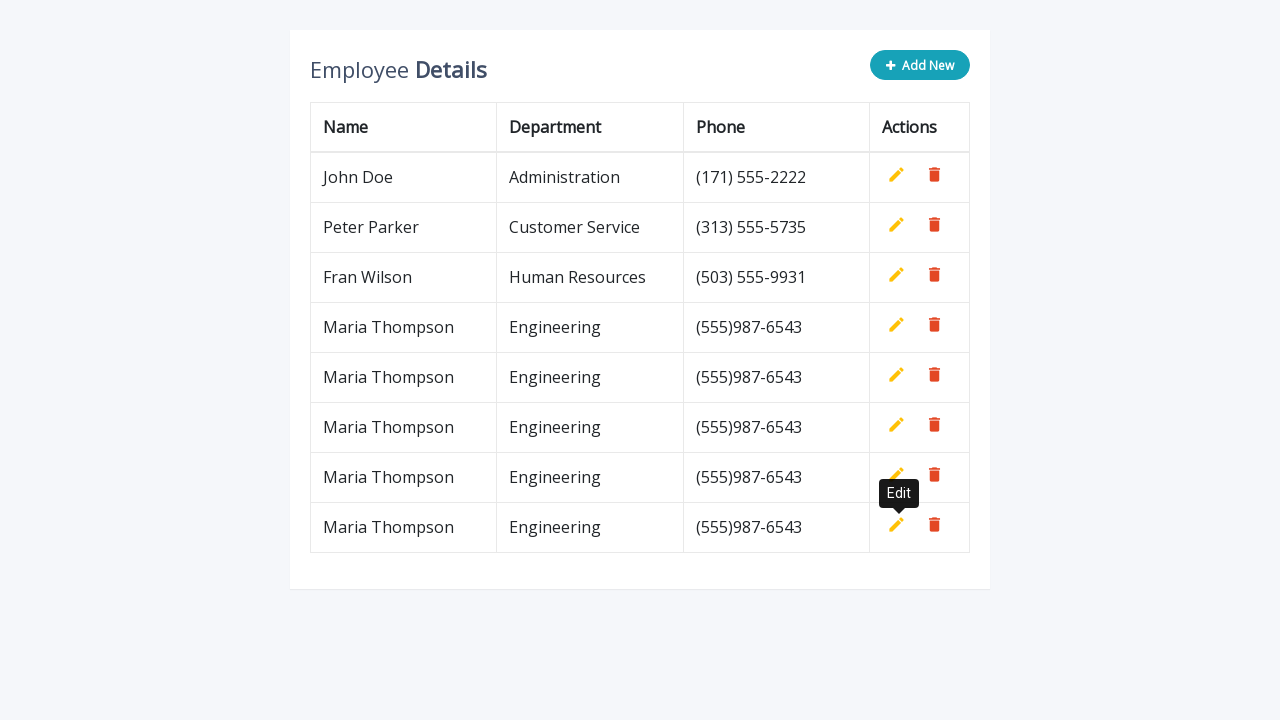

Final 500ms wait after all rows added
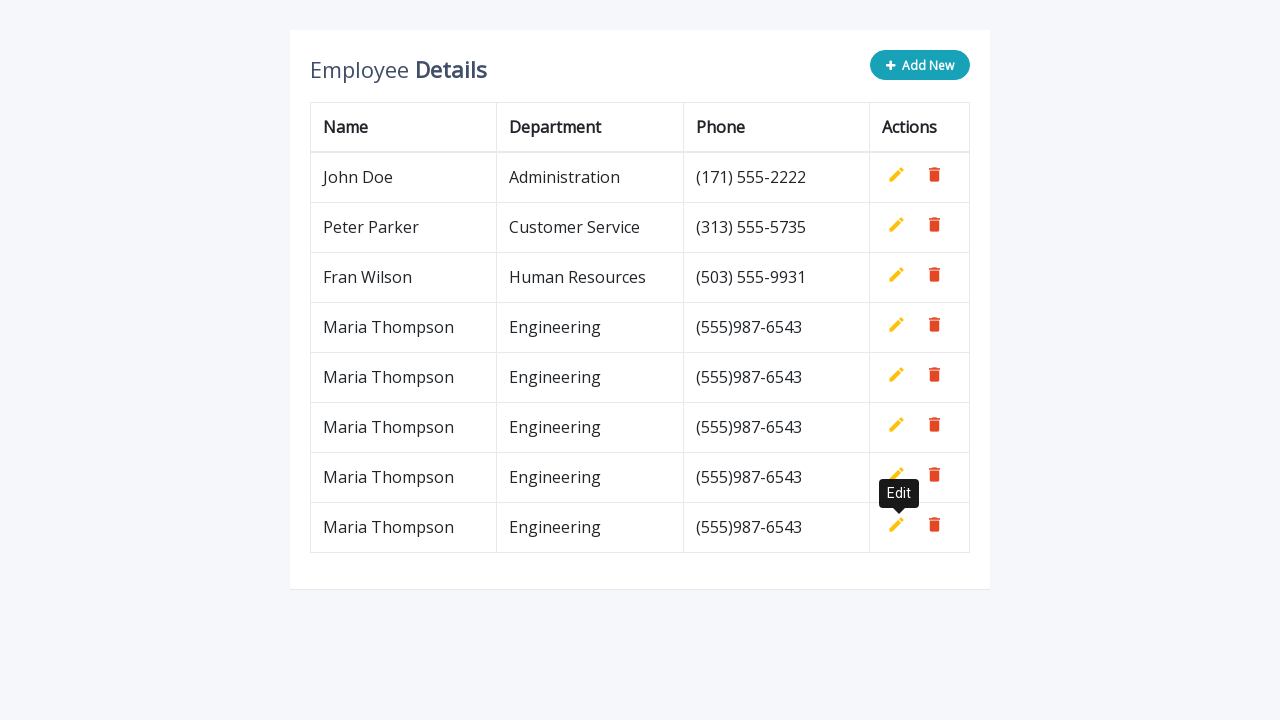

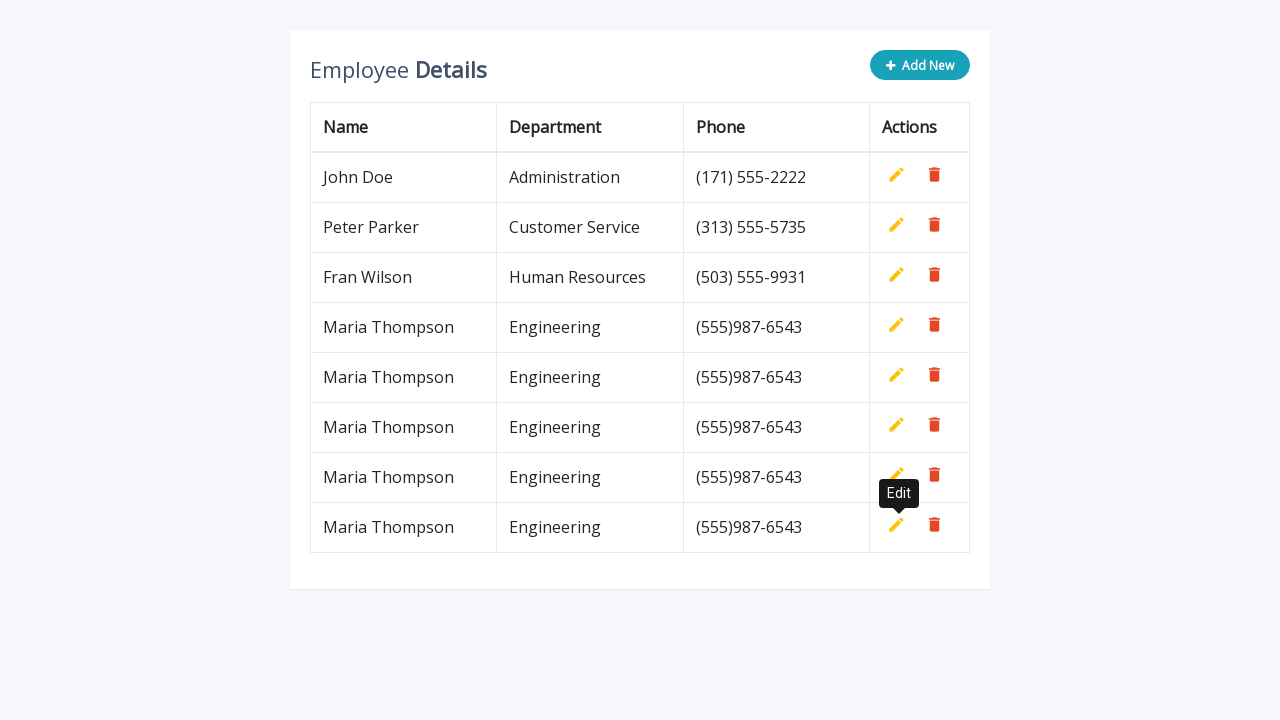